Navigates to Daum weather website and verifies that weather information elements (location, temperature, and weather status) are loaded and visible on the page.

Starting URL: https://weather.daum.net/

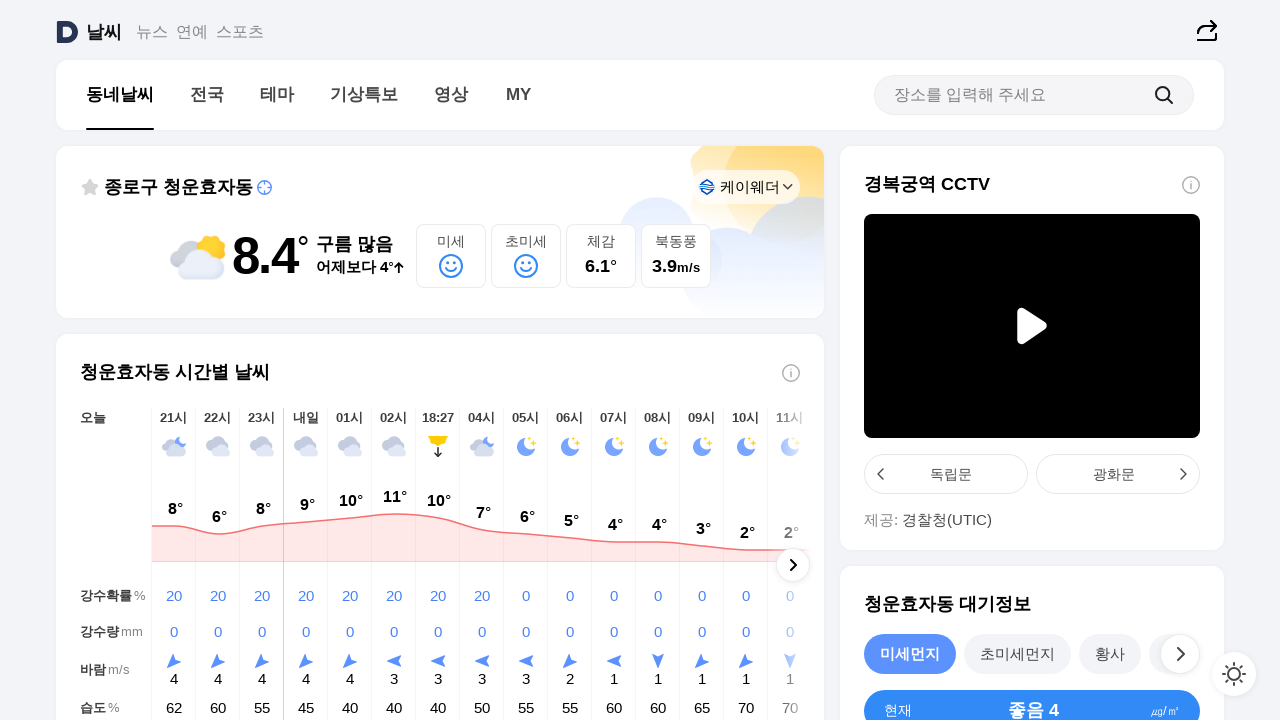

Navigated to Daum weather website
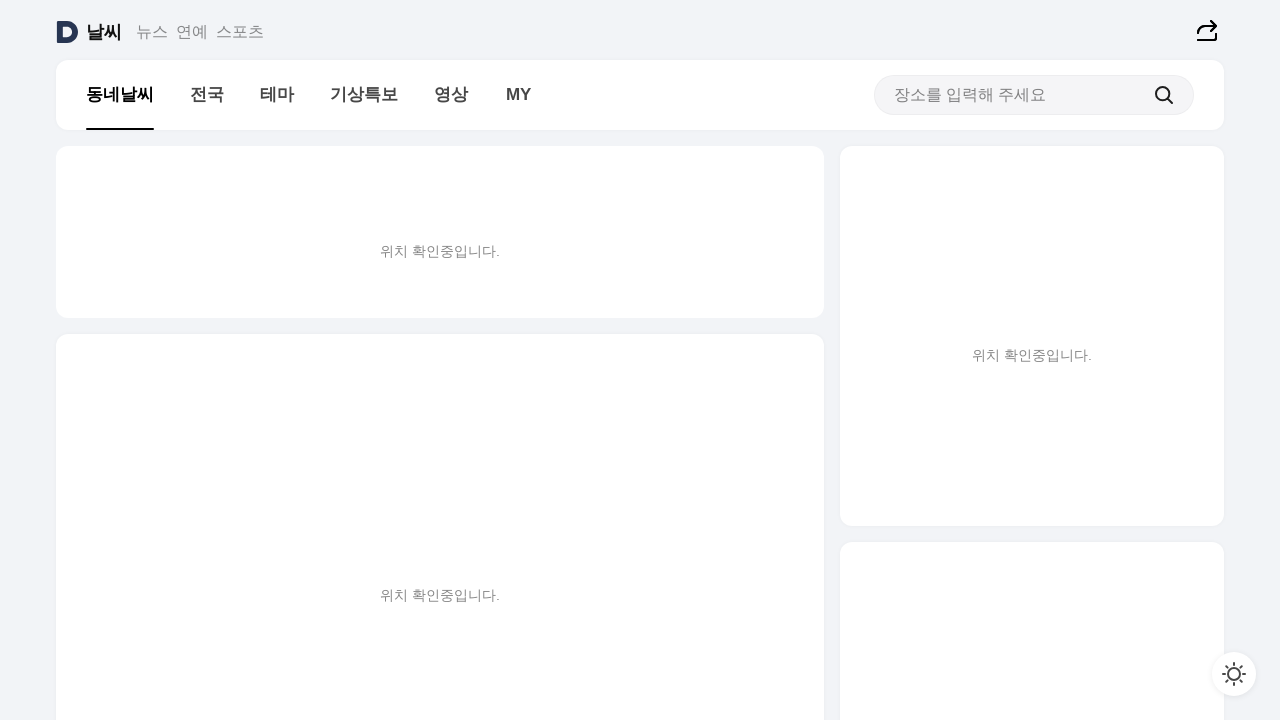

Location element loaded and visible
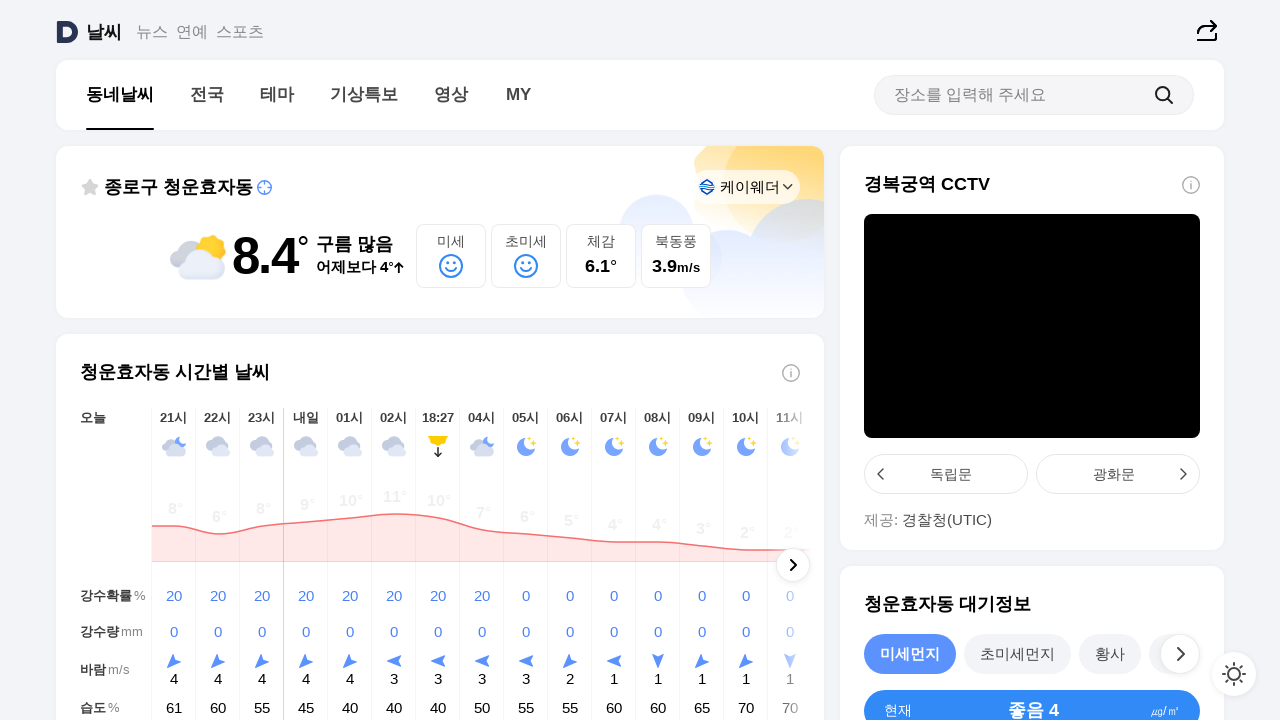

Temperature element loaded and visible
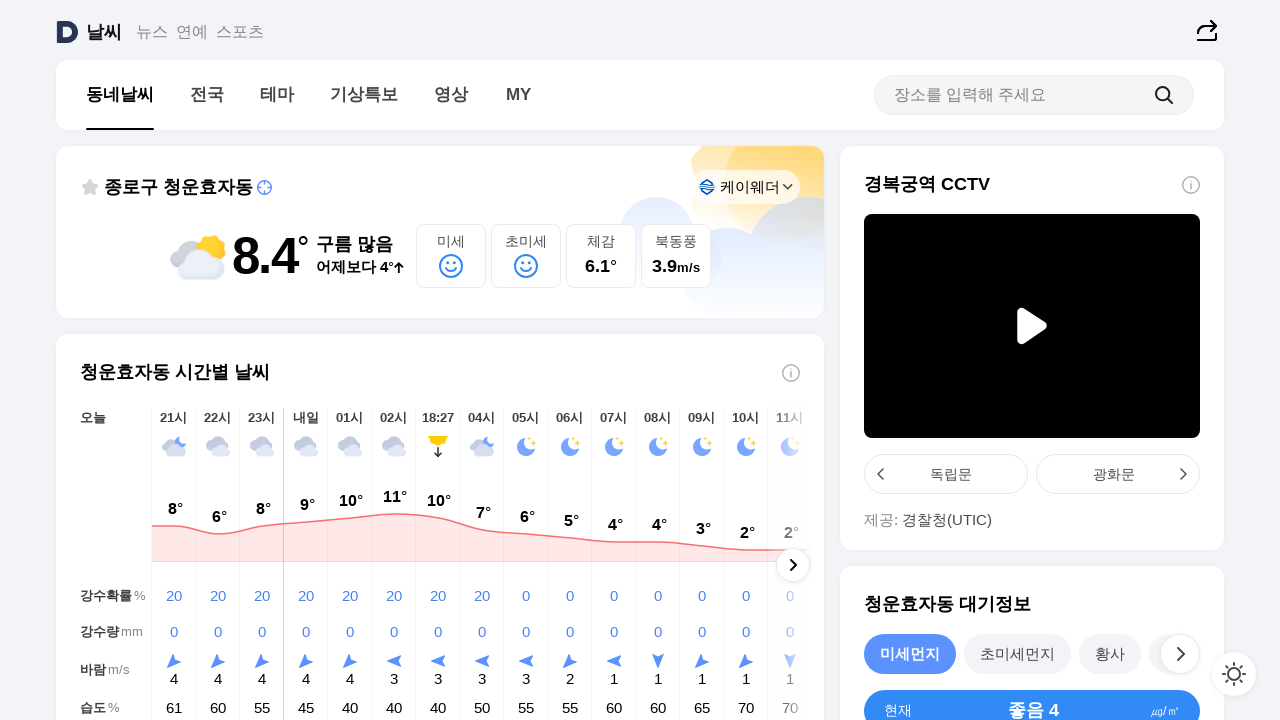

Weather status element loaded and visible
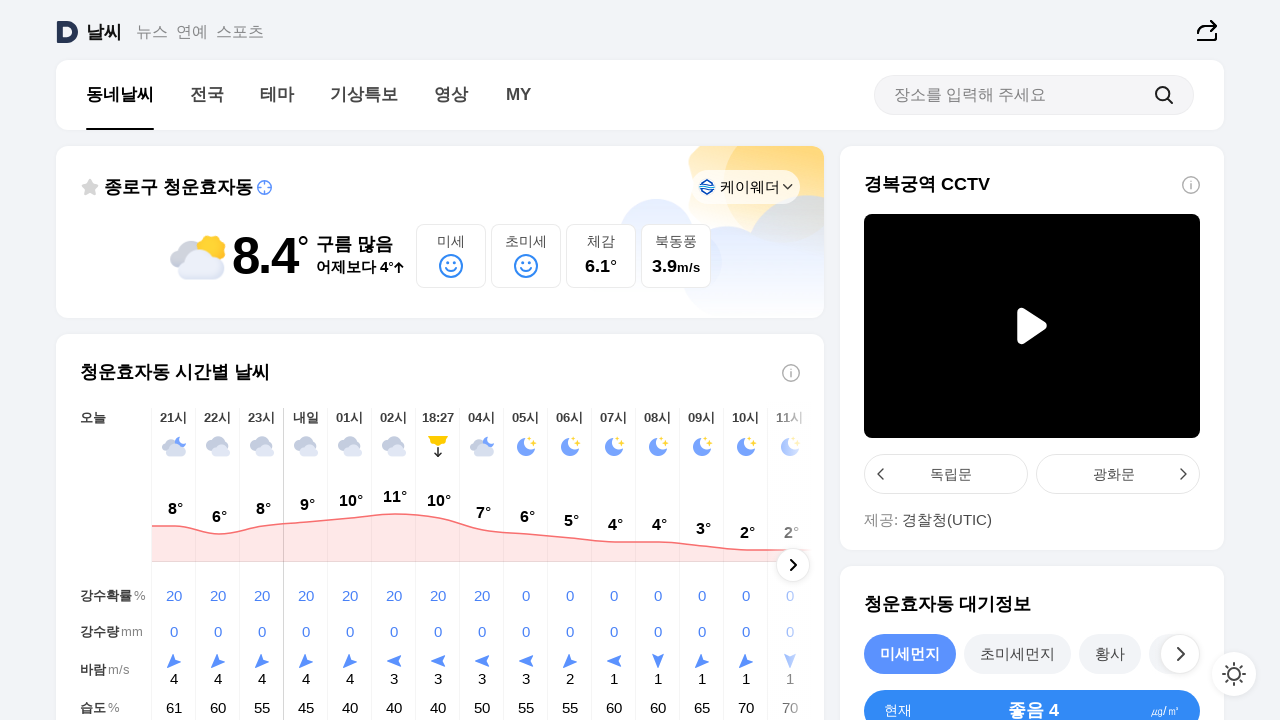

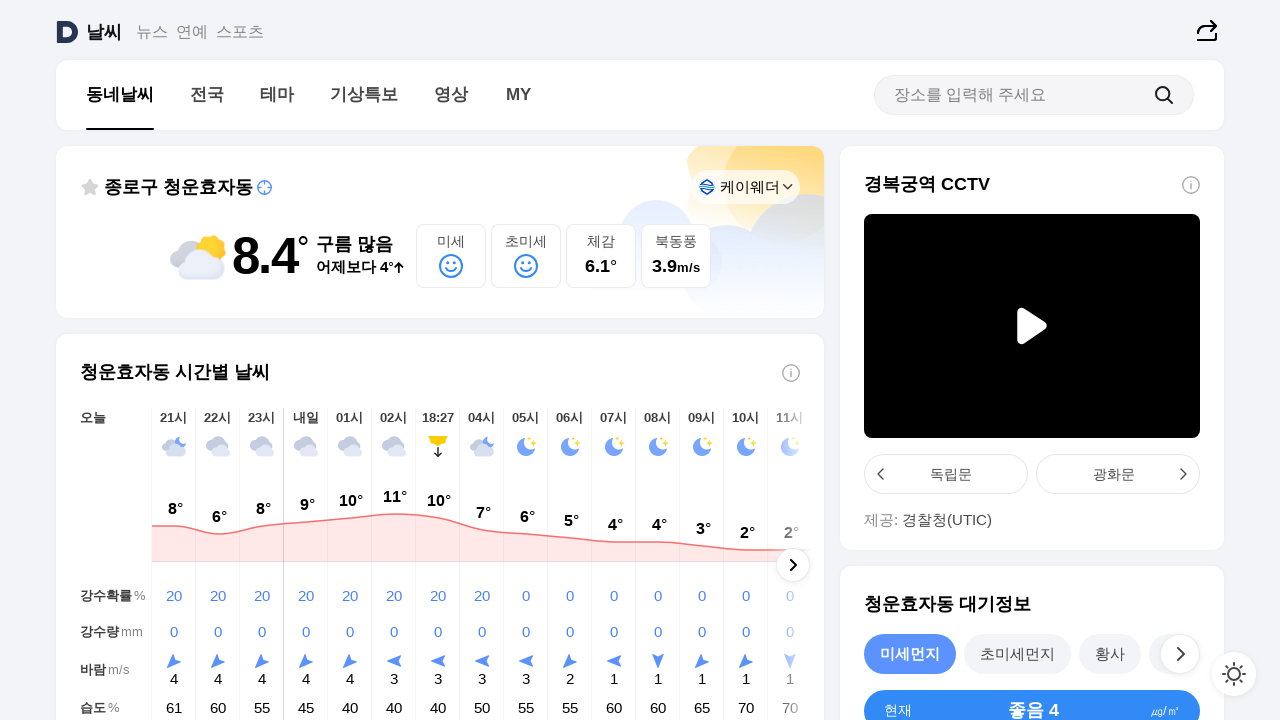